Tests the textbox form on demoQA website by navigating to the Elements section, clicking on Text Box, filling in personal information (name, email, addresses), and submitting the form

Starting URL: https://demoqa.com/

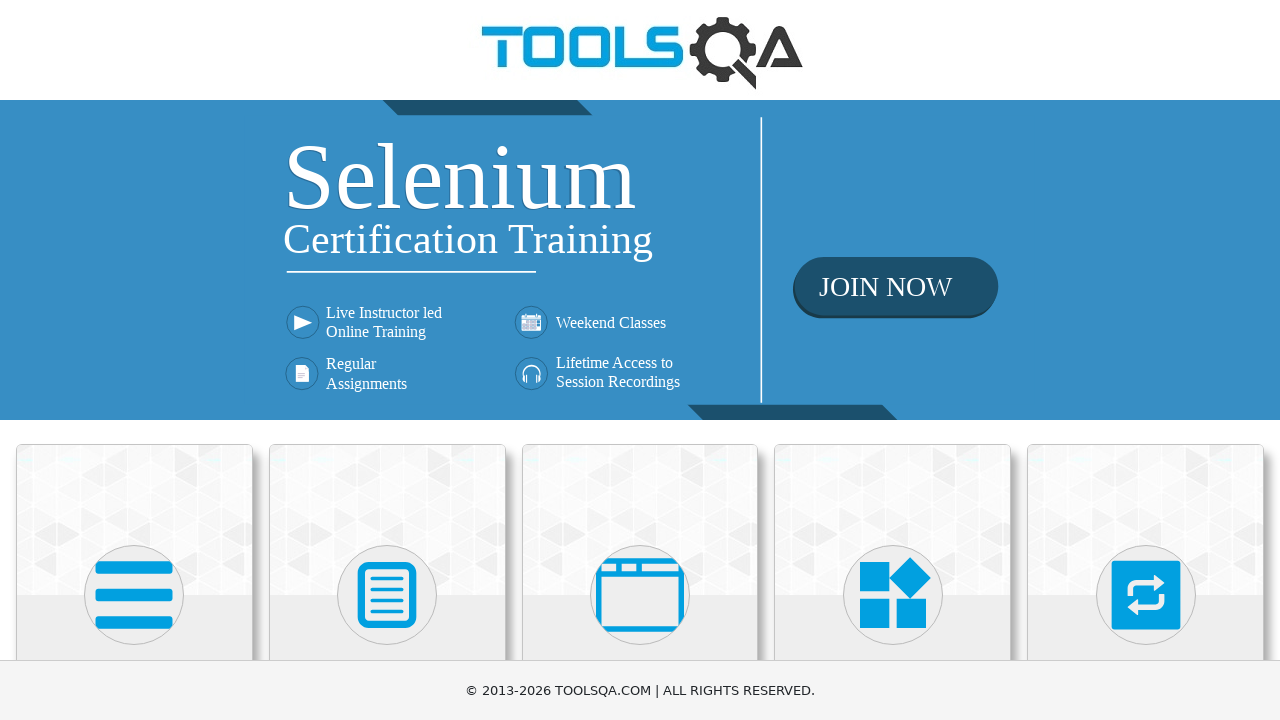

Clicked on Elements category in the sidebar at (134, 360) on text=Elements
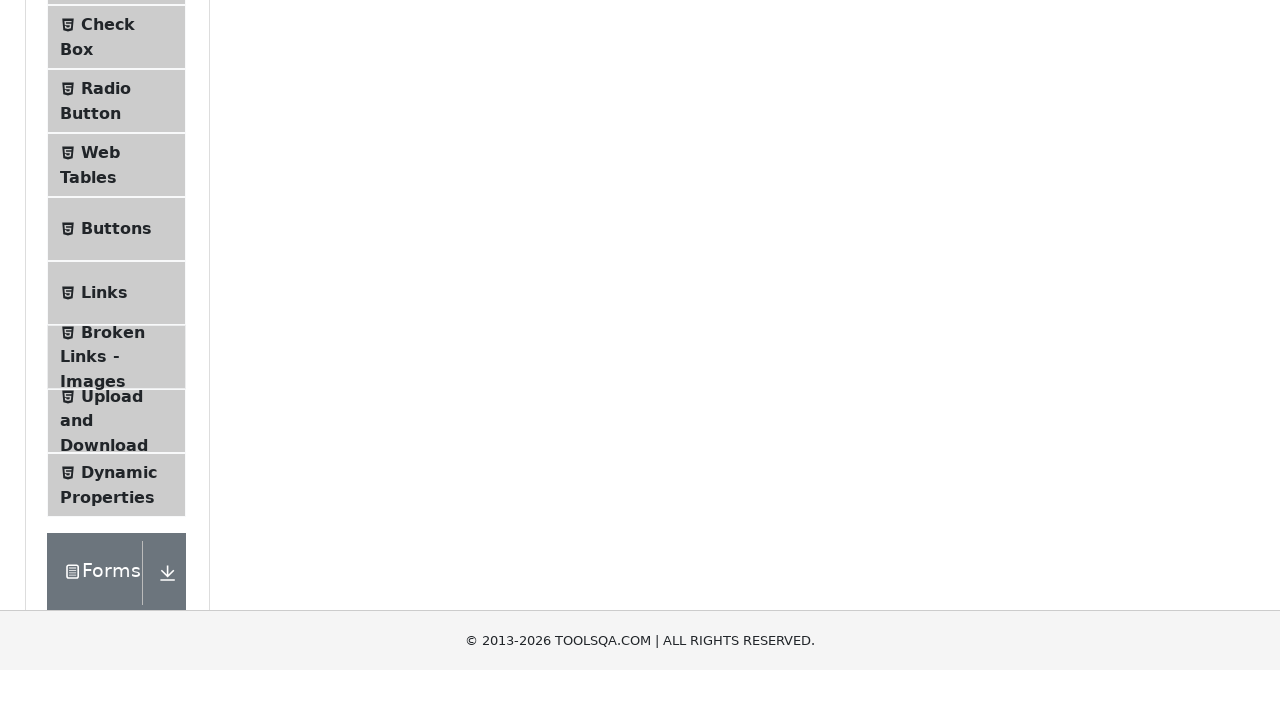

Clicked on Text Box option under Elements at (119, 261) on text=Text Box
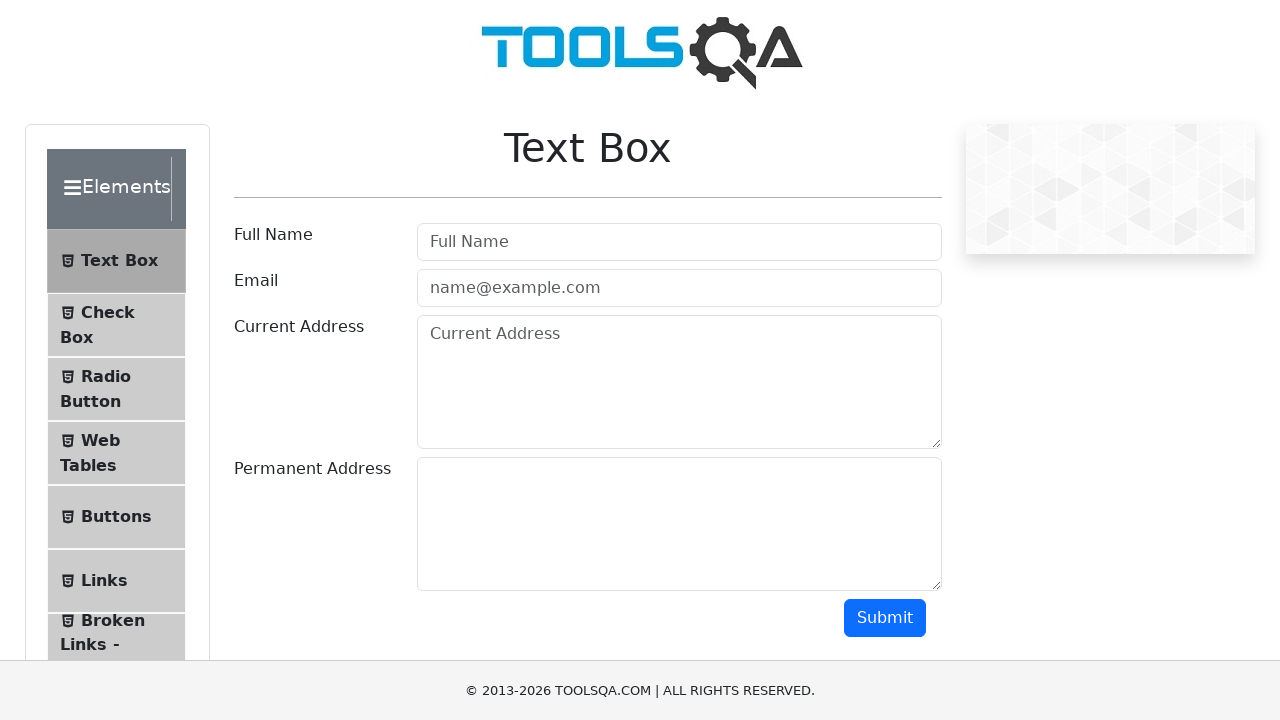

Filled in Full Name field with 'Dante solo' on #userName
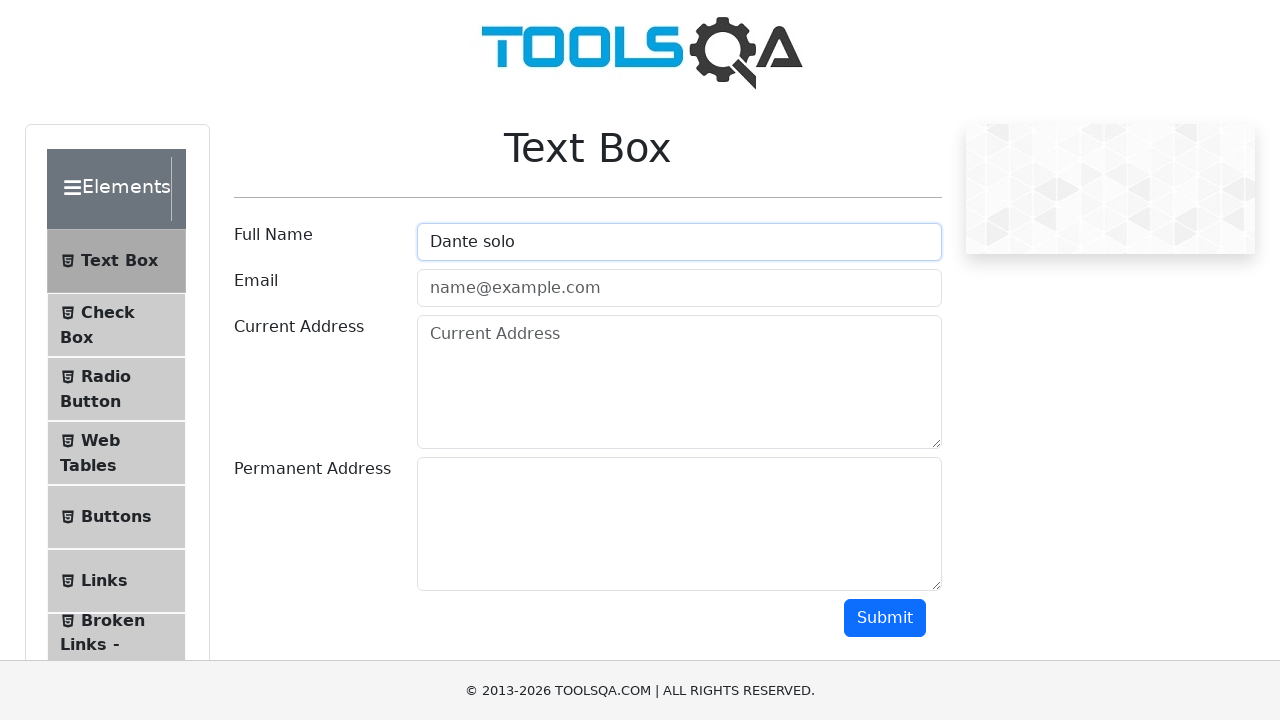

Filled in Email field with 'dante@gmail.com' on #userEmail
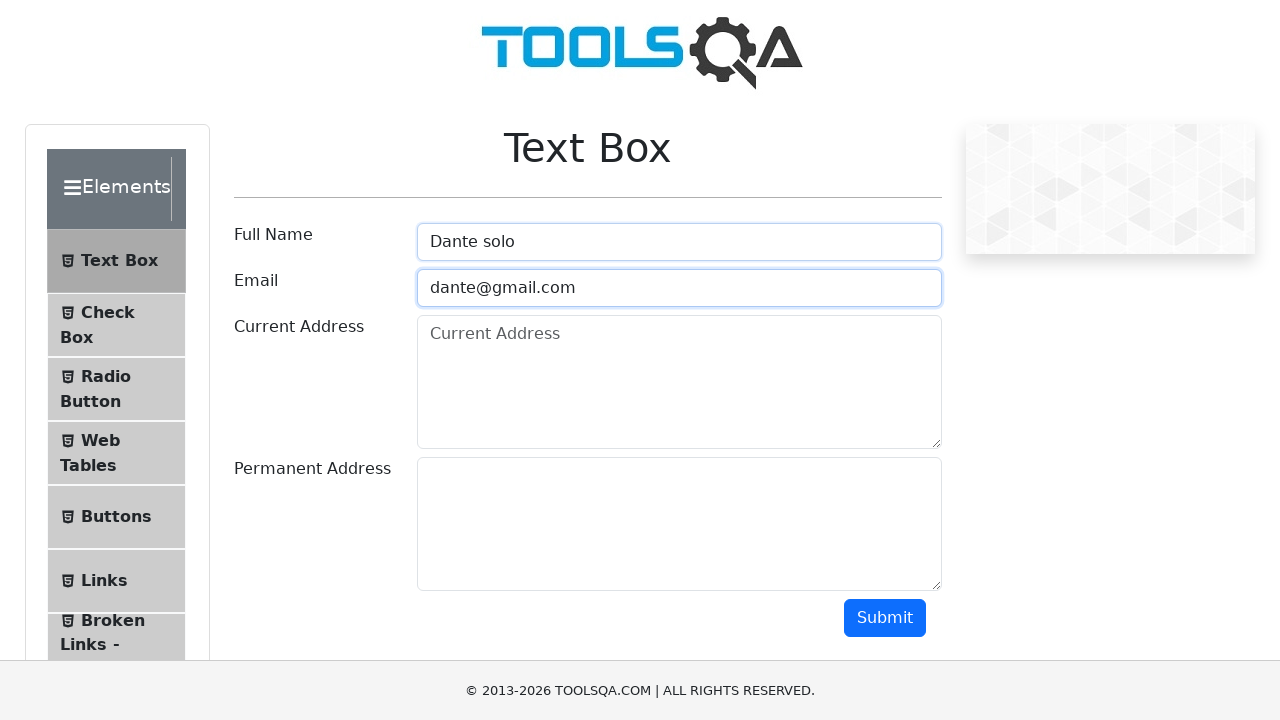

Filled in Current Address field with '1233 st avemaria' on #currentAddress
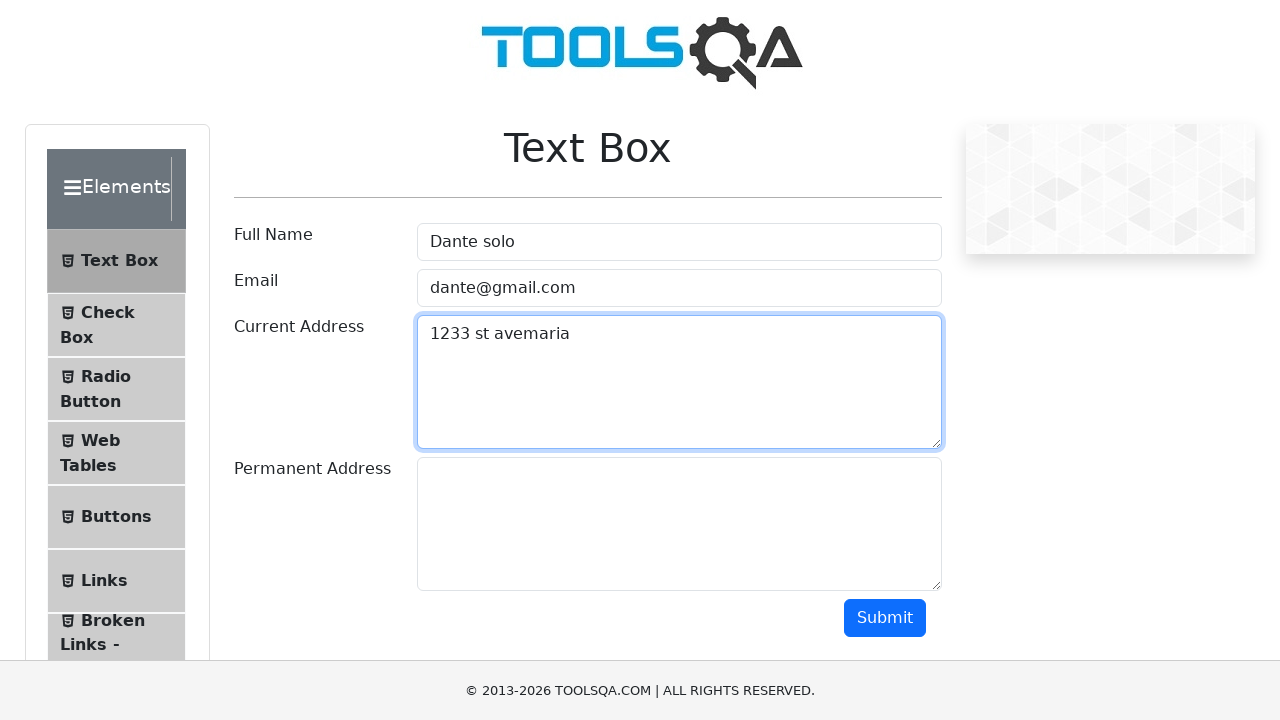

Filled in Permanent Address field with '3321 av lindolof' on #permanentAddress
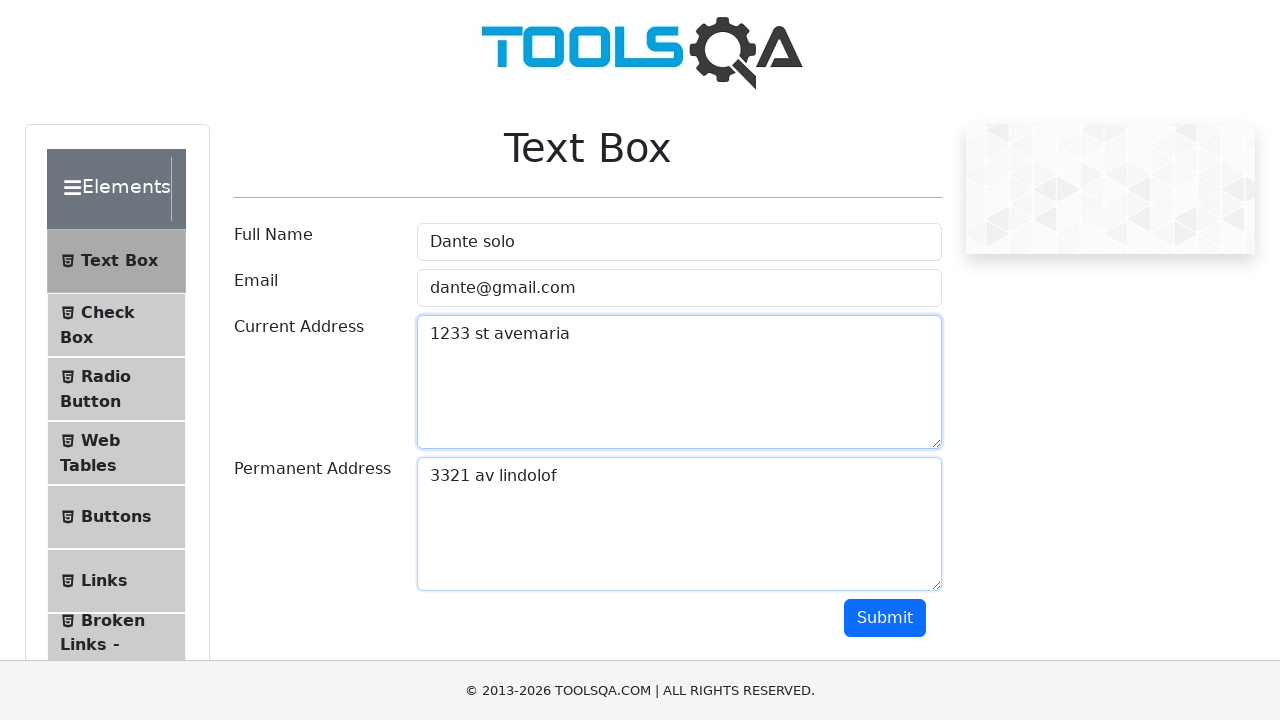

Clicked the Submit button to submit the form at (885, 618) on #submit
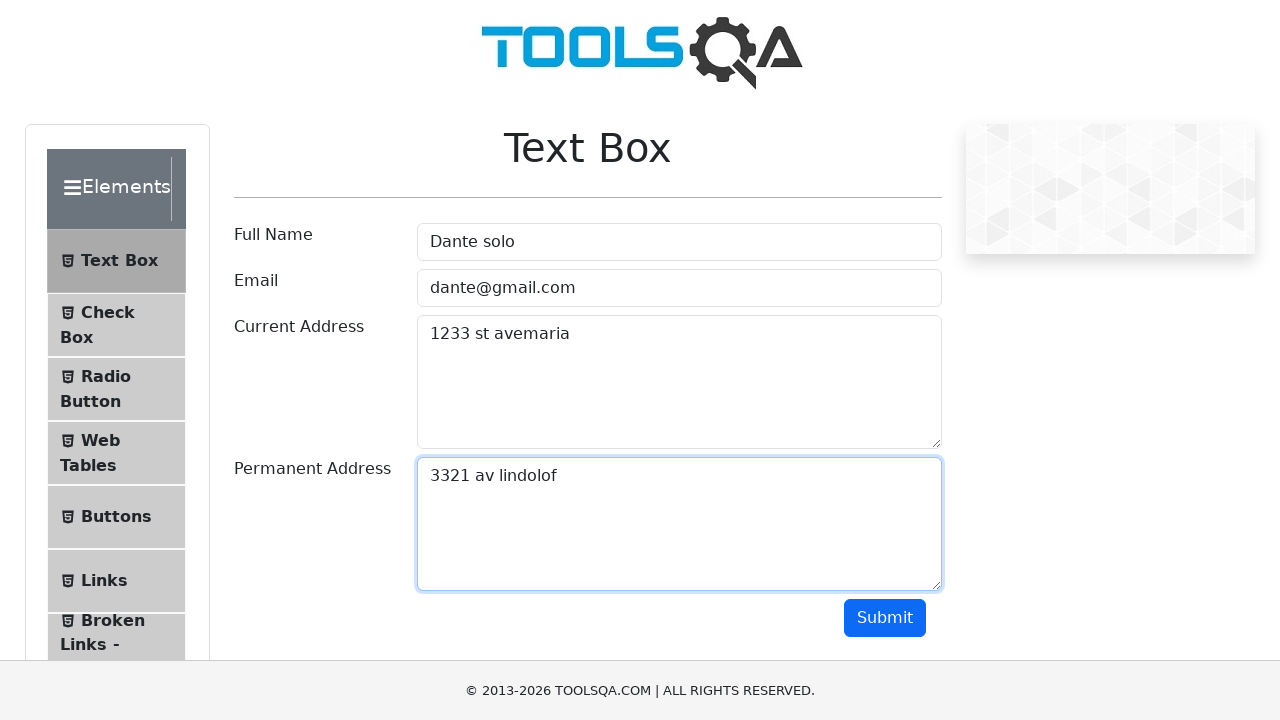

Form submission output section loaded successfully
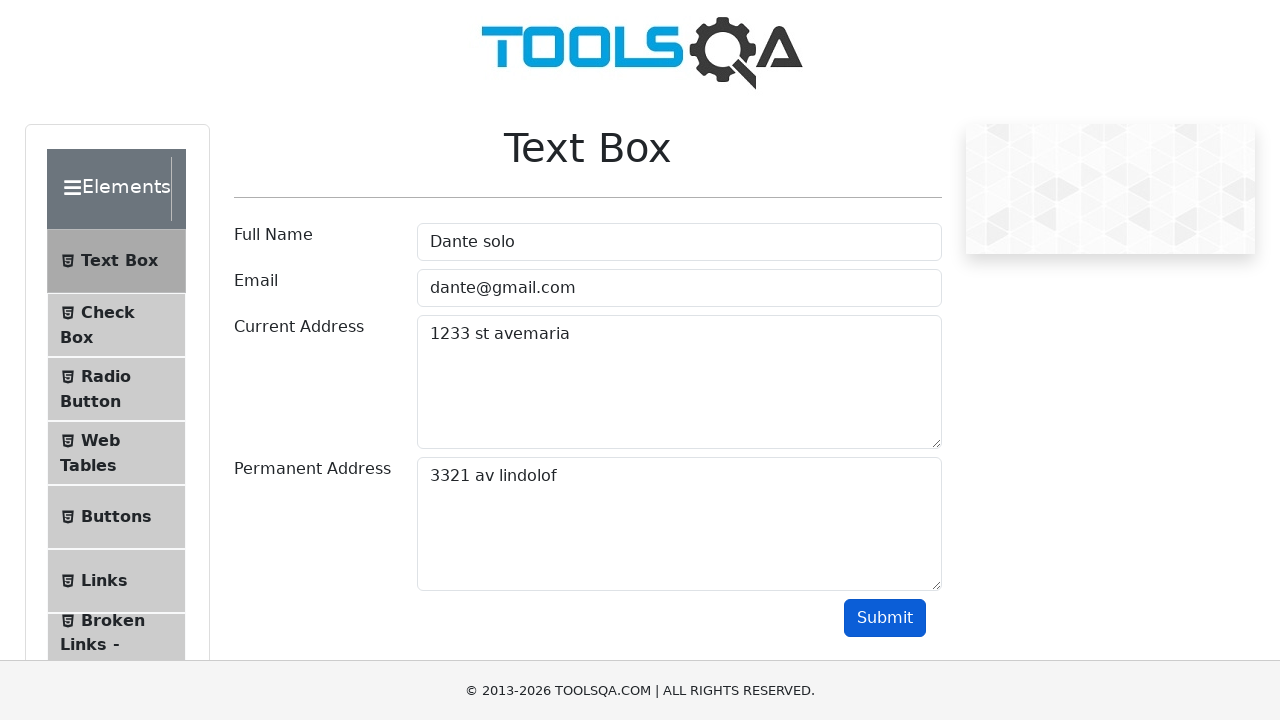

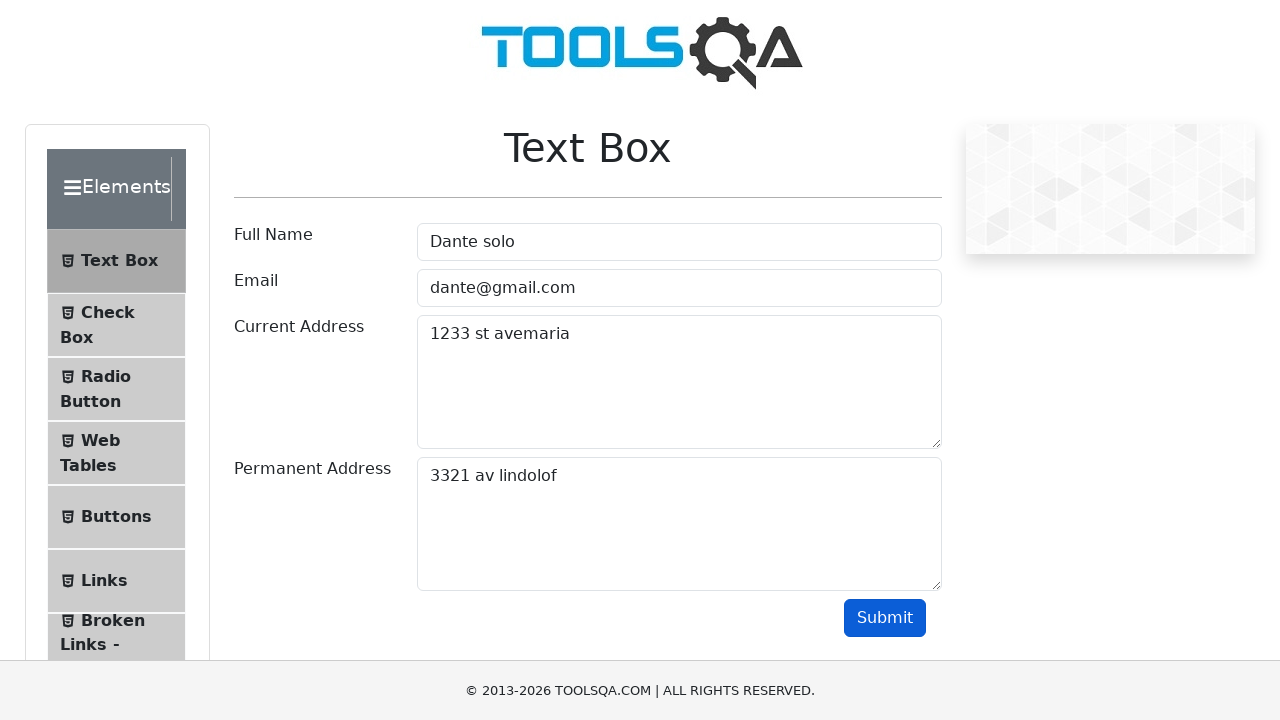